Tests saving edits on pressing Enter after editing a todo item

Starting URL: https://todo-app.serenity-js.org/#/

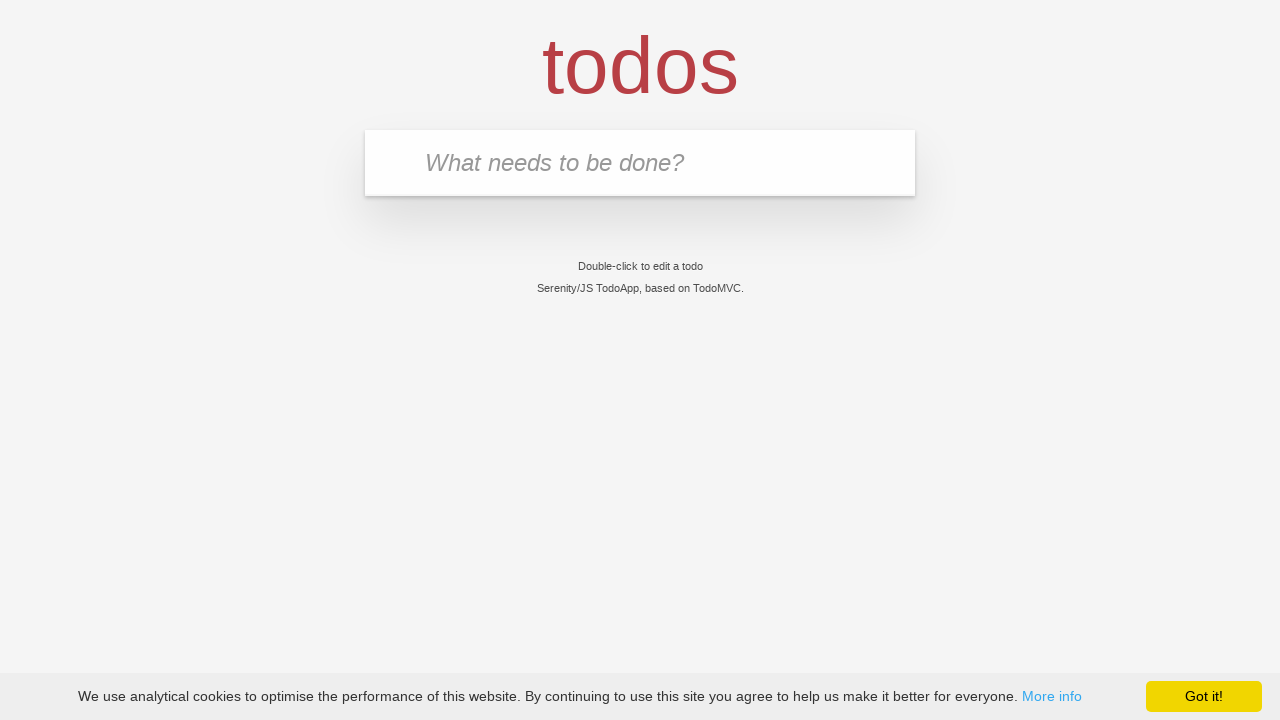

Filled new todo input with 'buy some cheese' on .new-todo
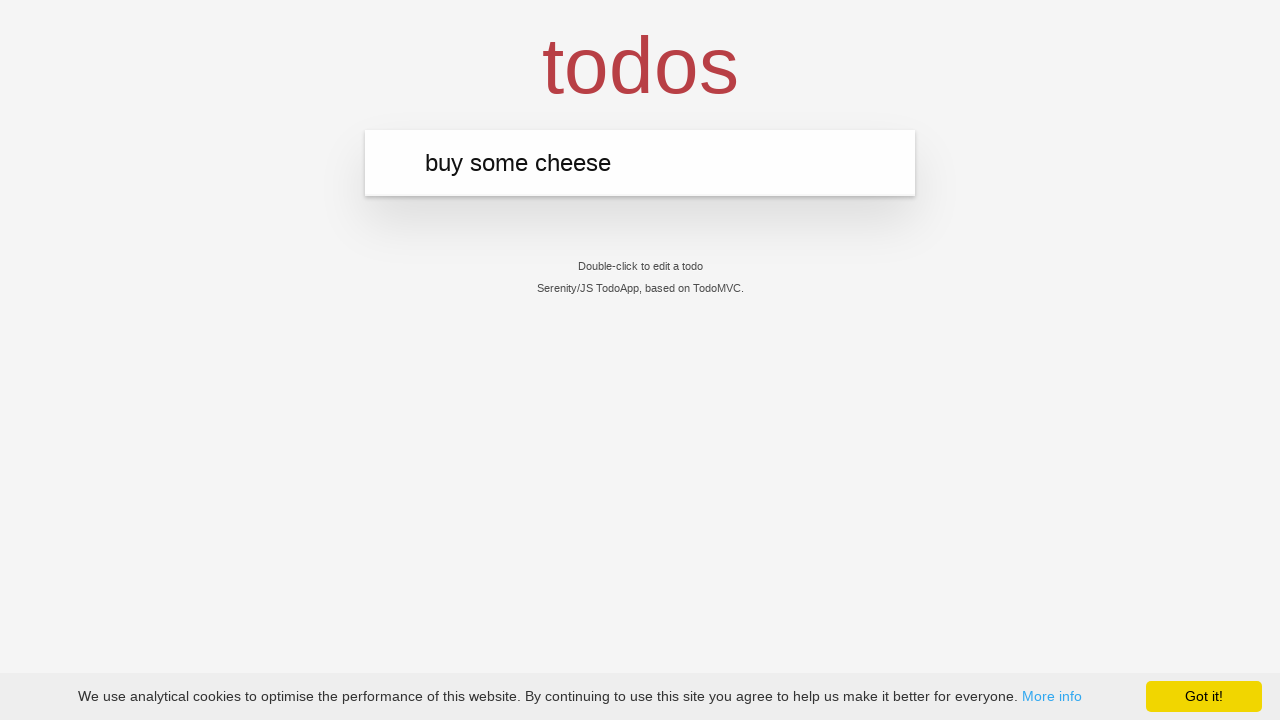

Pressed Enter to create first todo item on .new-todo
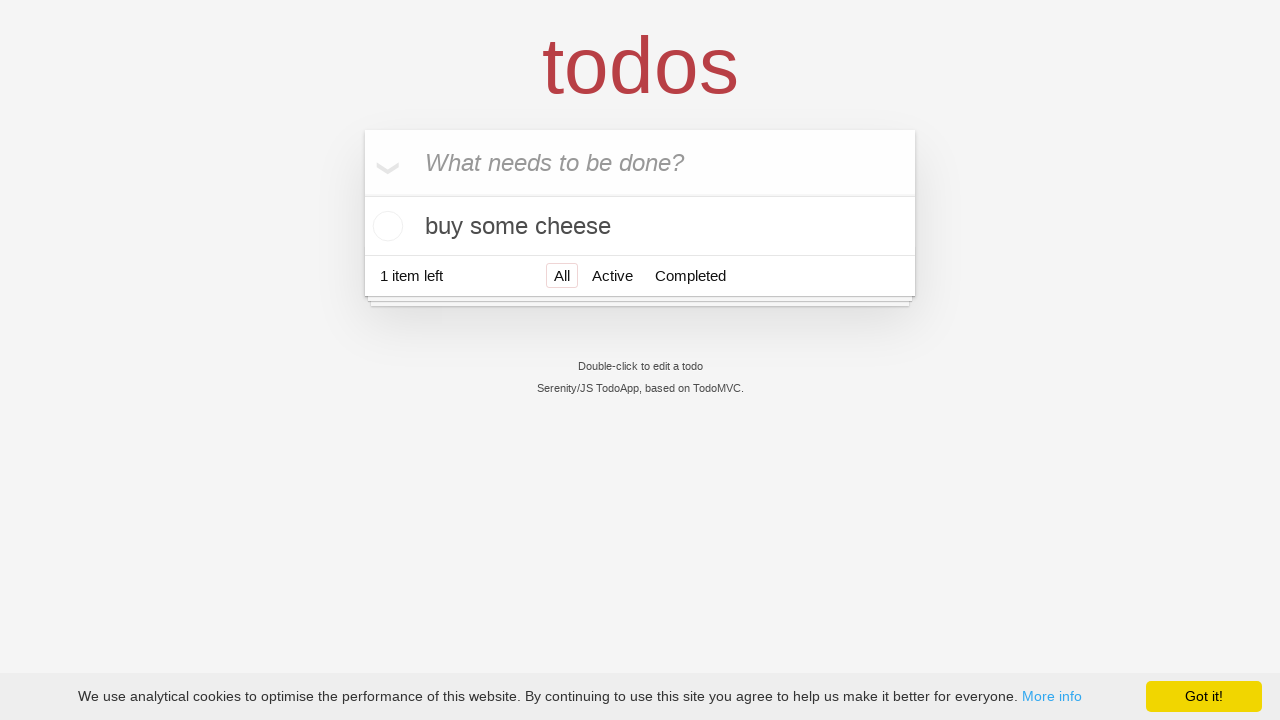

Filled new todo input with 'feed the cat' on .new-todo
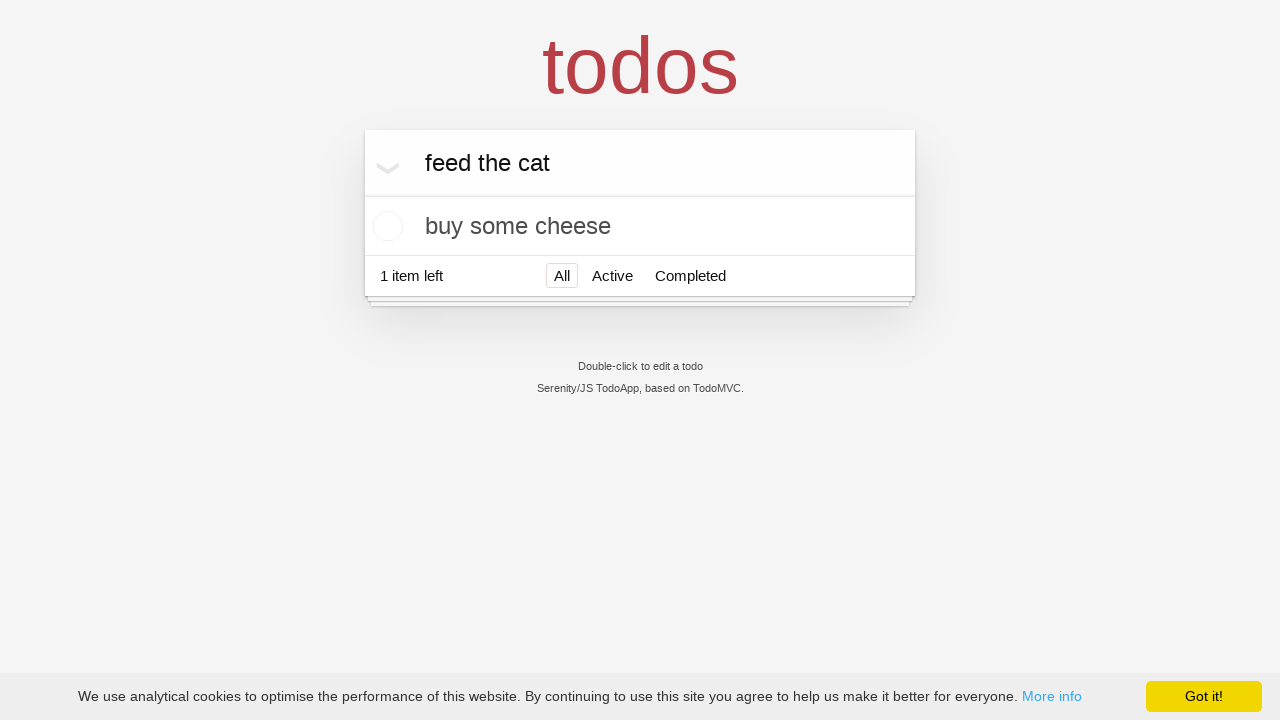

Pressed Enter to create second todo item on .new-todo
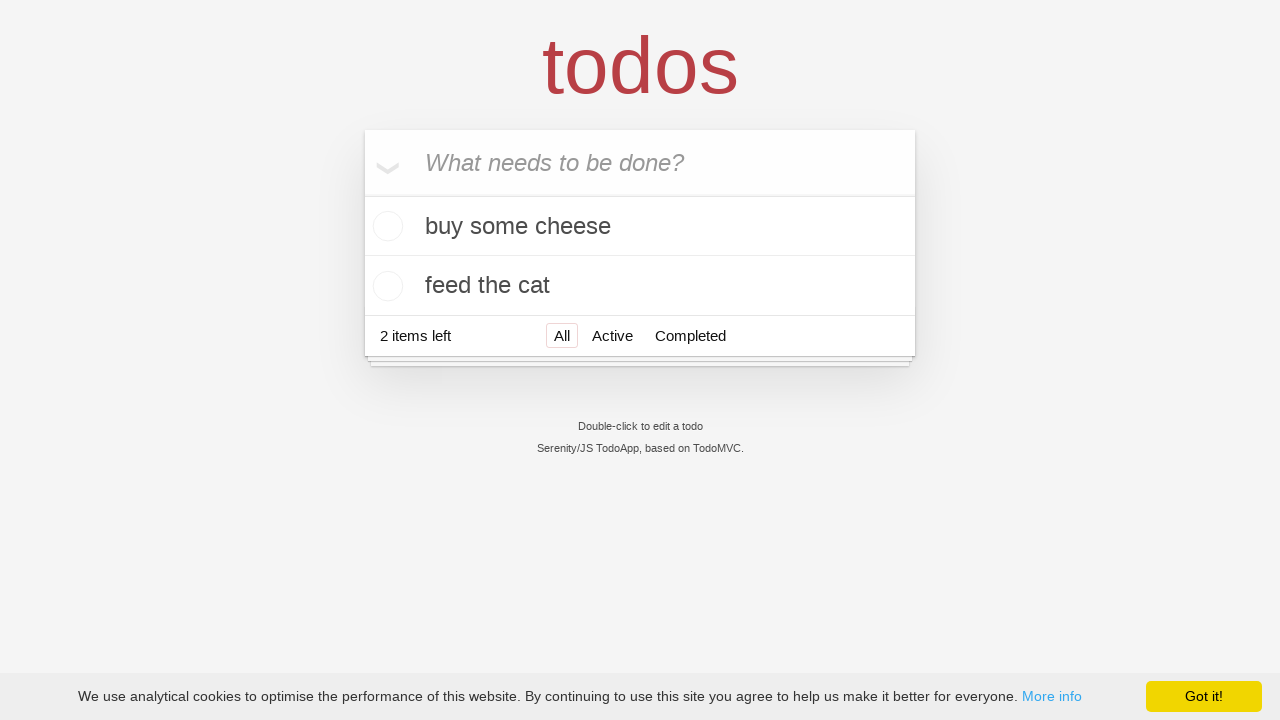

Filled new todo input with 'book a doctors appointment' on .new-todo
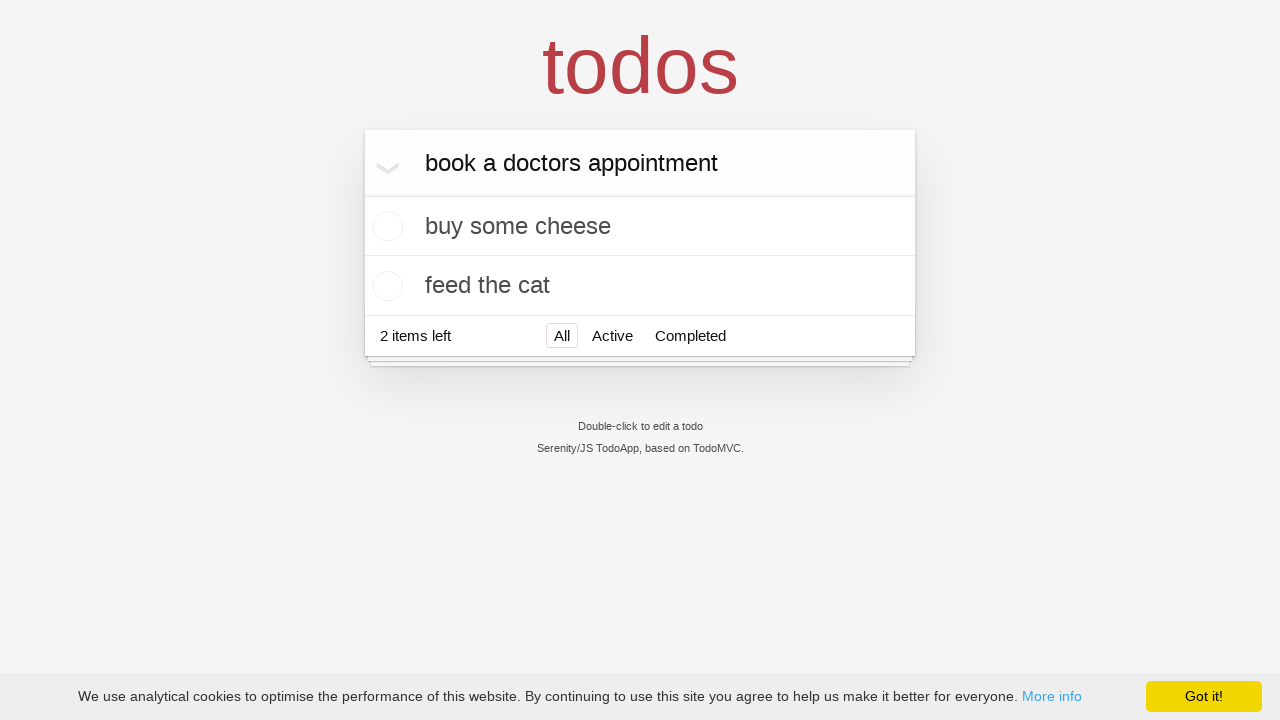

Pressed Enter to create third todo item on .new-todo
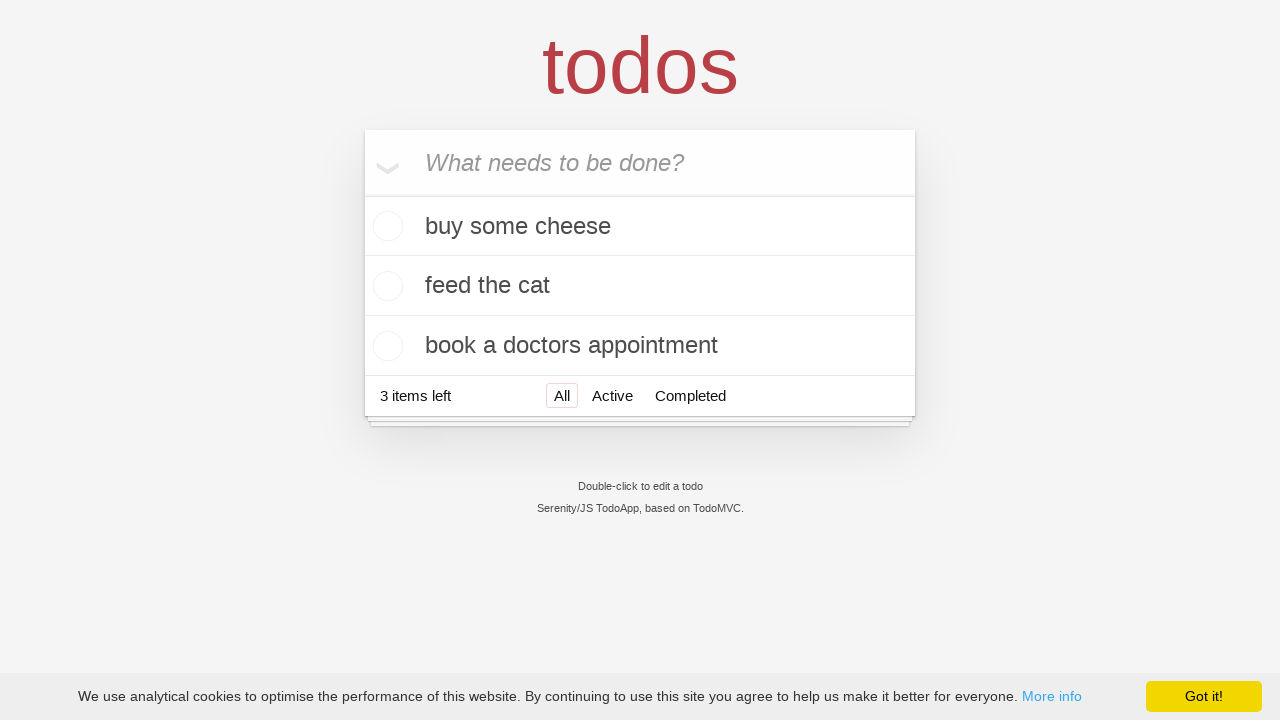

All three todo items loaded
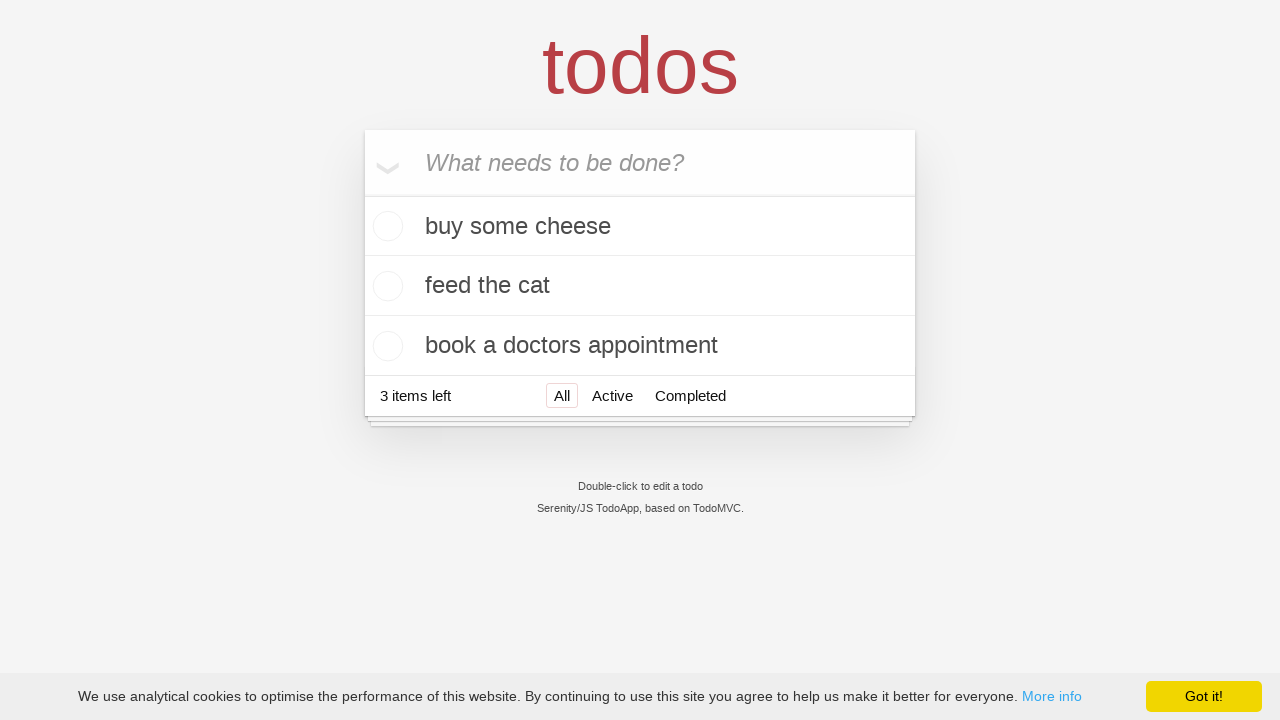

Double-clicked second todo item to enter edit mode at (640, 286) on .todo-list li >> nth=1
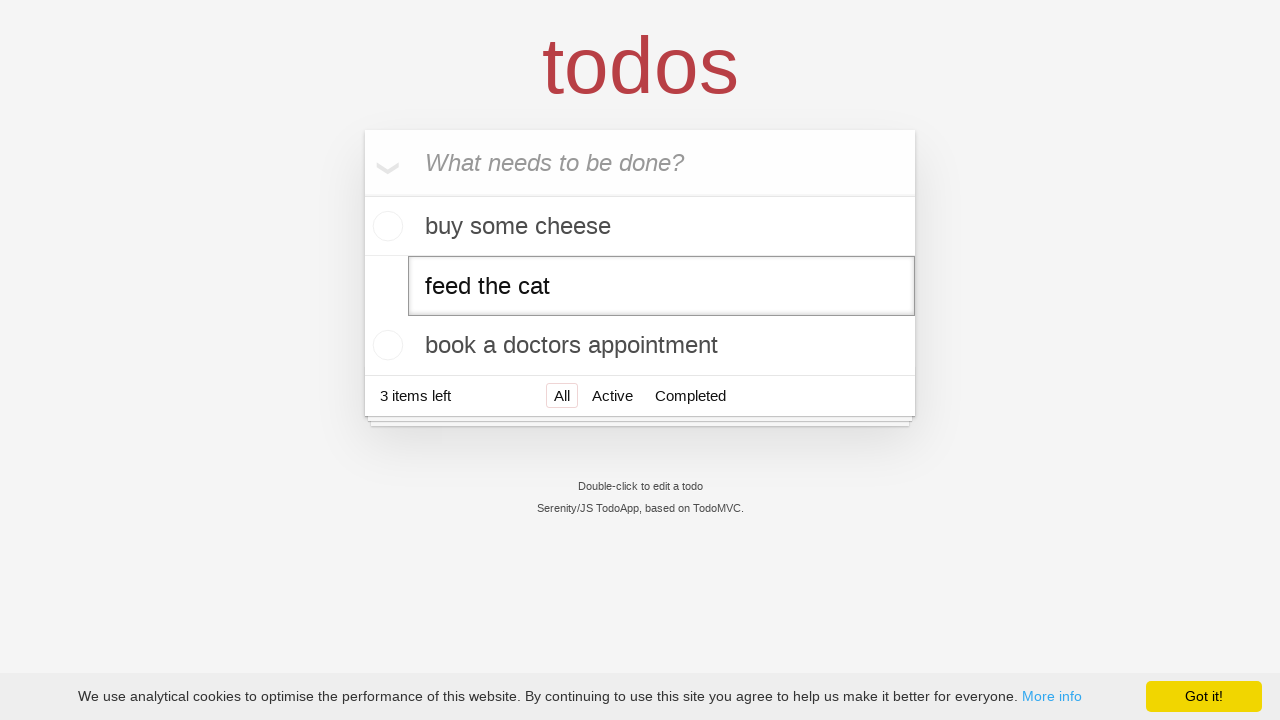

Changed todo text from 'feed the cat' to 'buy some sausages' on .todo-list li >> nth=1 >> .edit
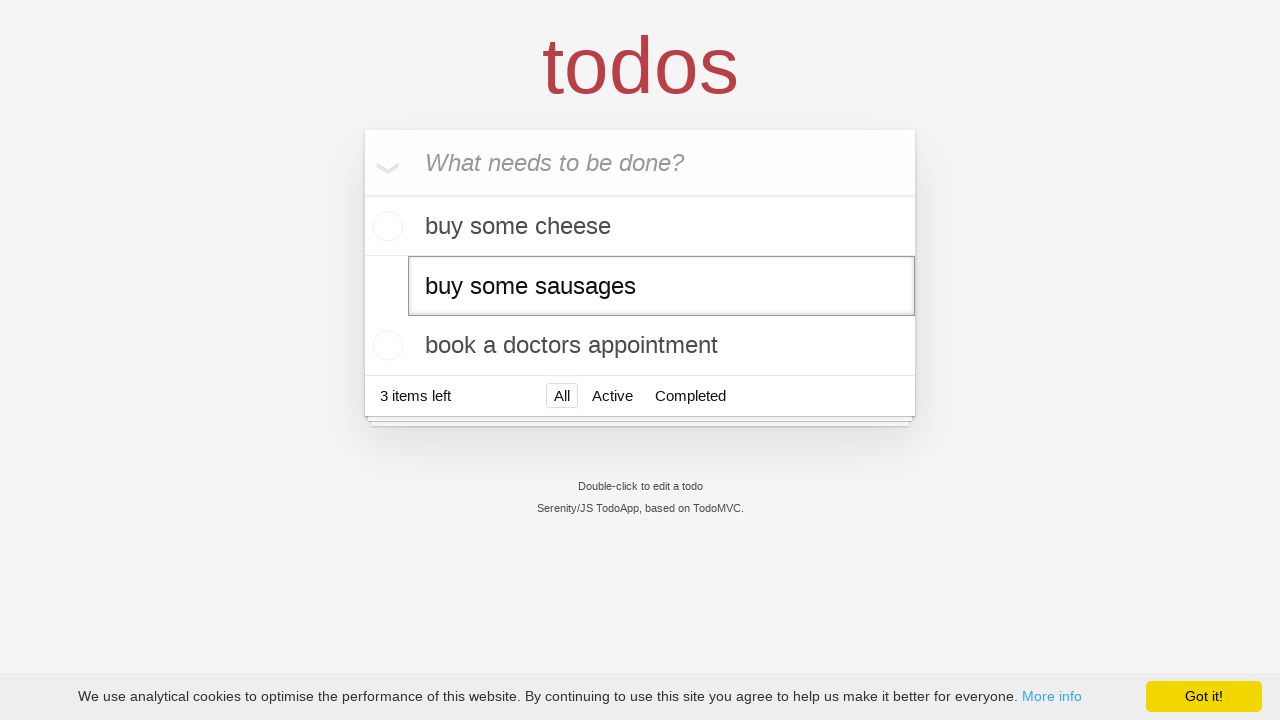

Pressed Enter to save edited todo item on .todo-list li >> nth=1 >> .edit
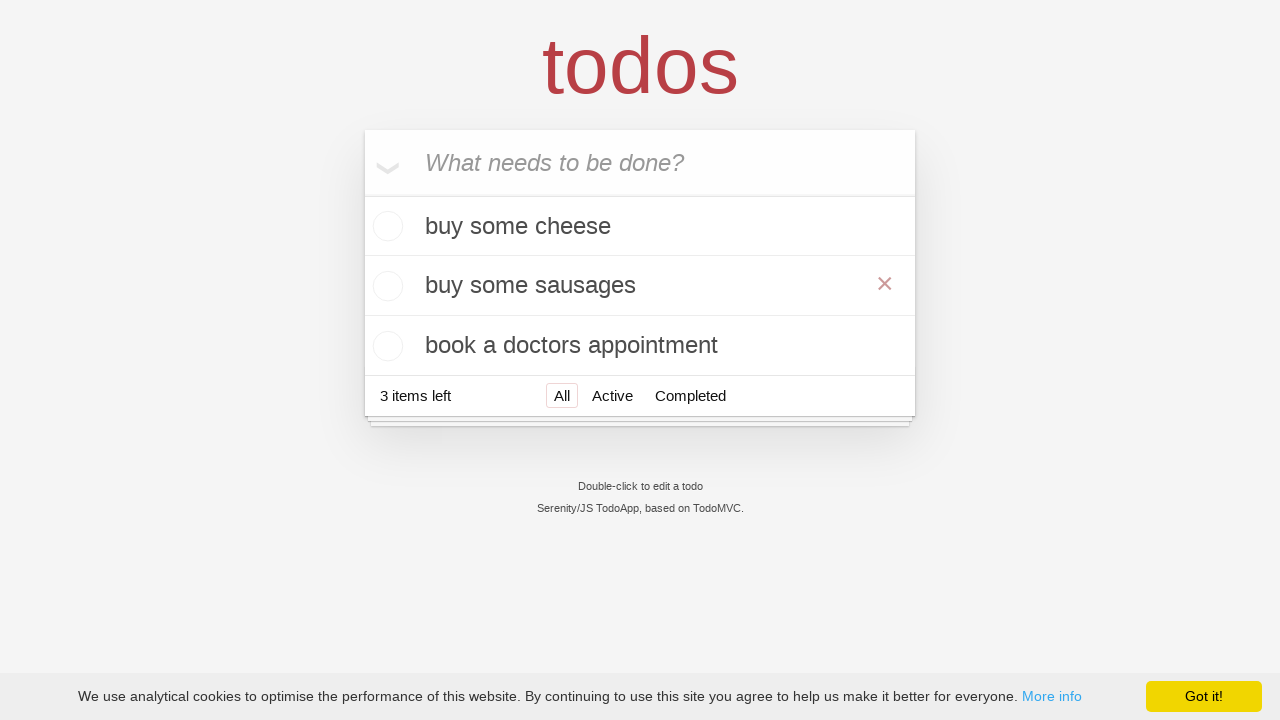

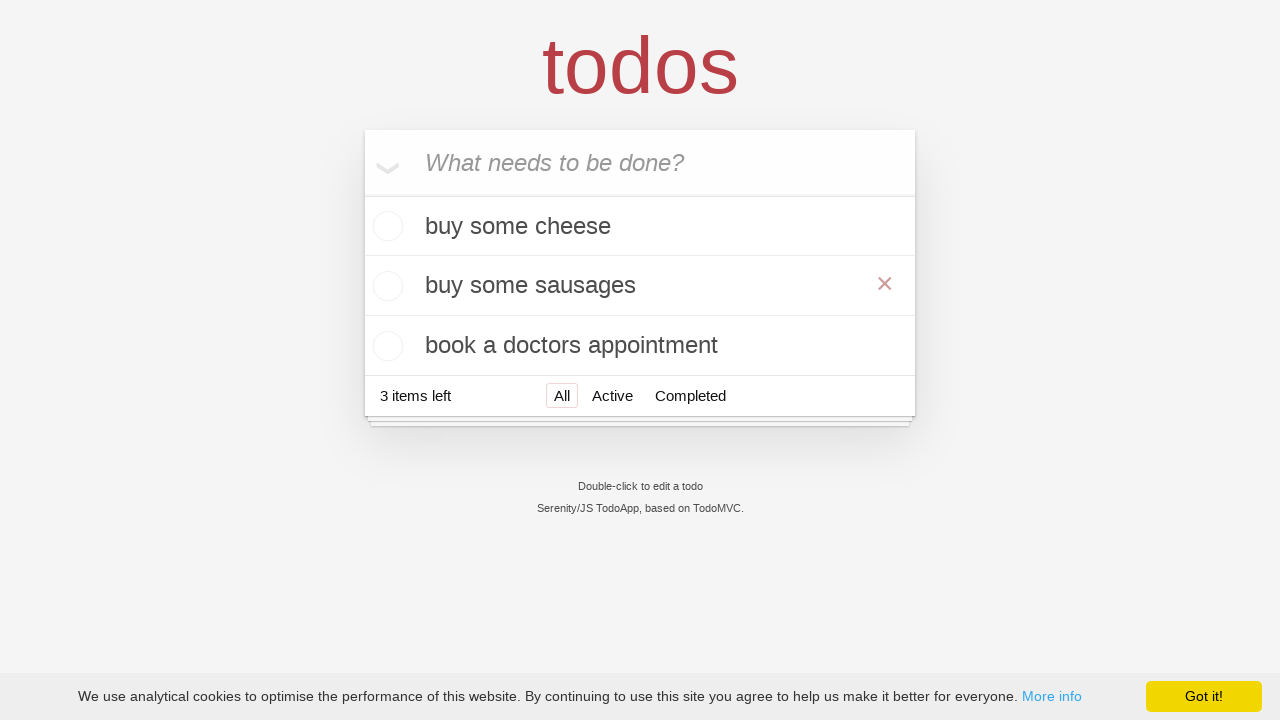